Tests a slow calculator by setting a delay, clicking number and operation buttons to calculate 7 + 8, and verifying the result equals 15.

Starting URL: https://bonigarcia.dev/selenium-webdriver-java/slow-calculator.html

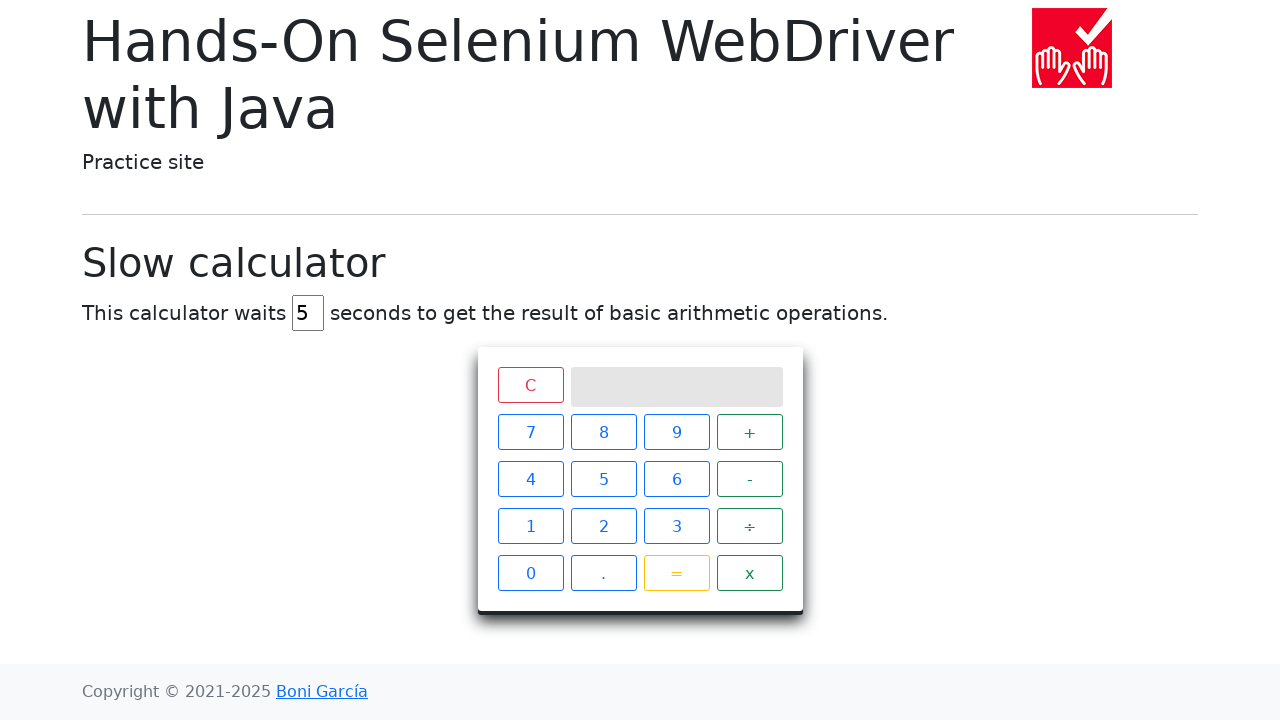

Navigated to slow calculator page
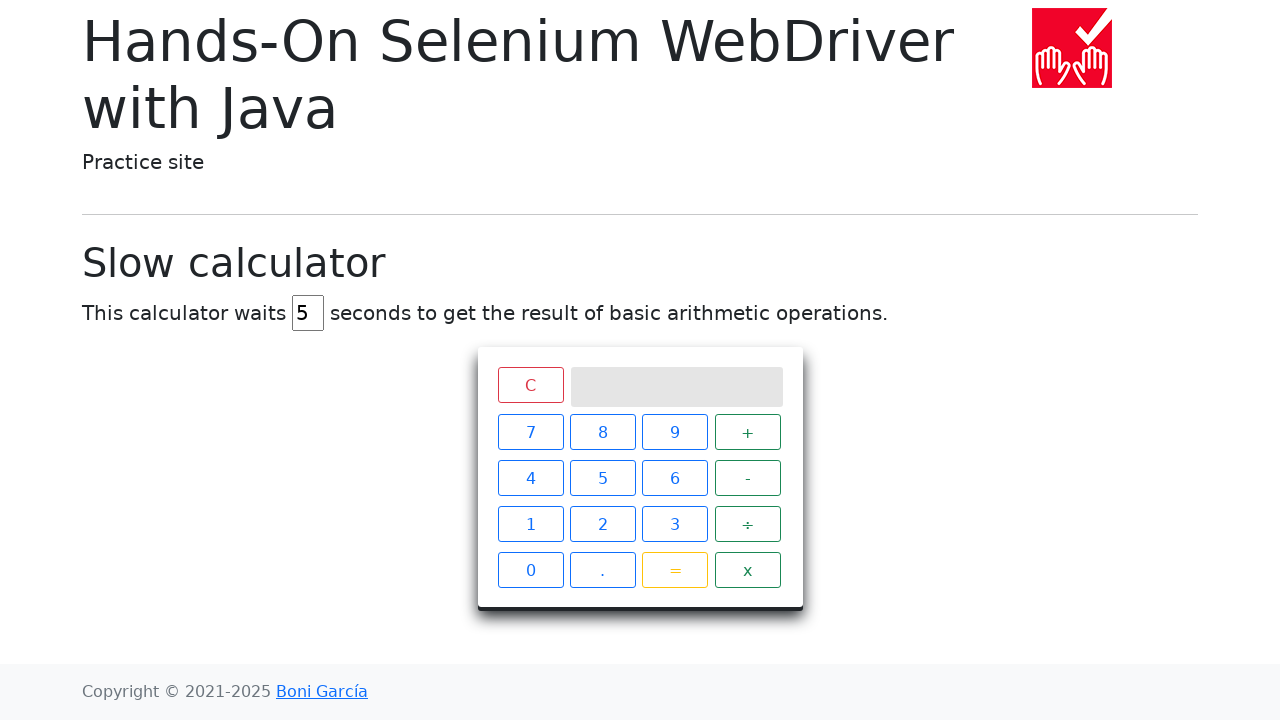

Set delay to 45 seconds on #delay
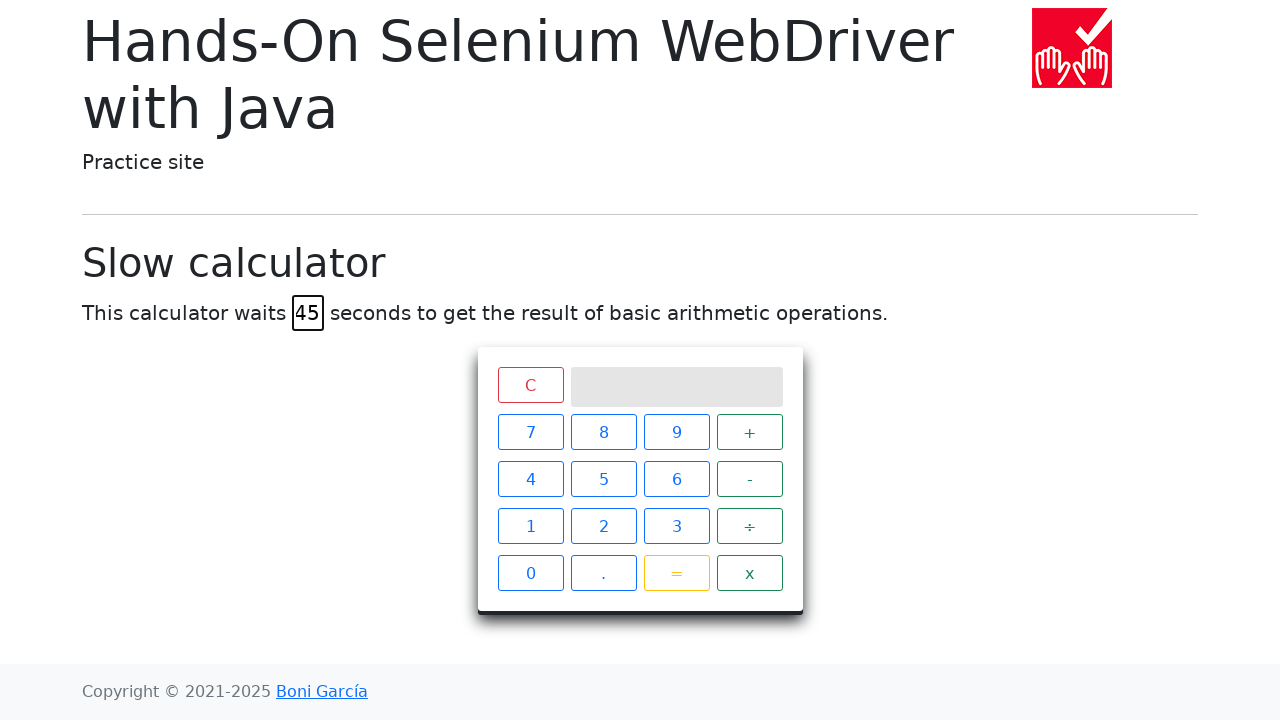

Clicked number 7 at (530, 432) on xpath=//span[text()='7']
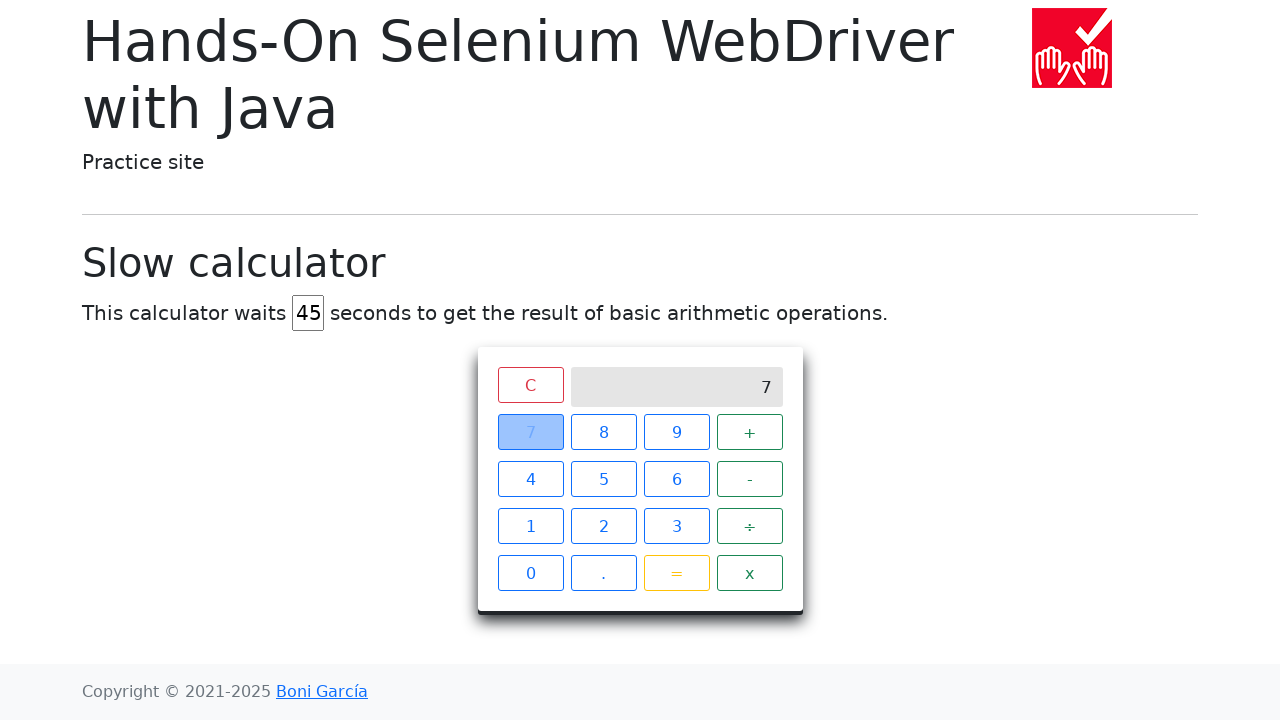

Clicked addition operator at (750, 432) on xpath=//span[text()='+']
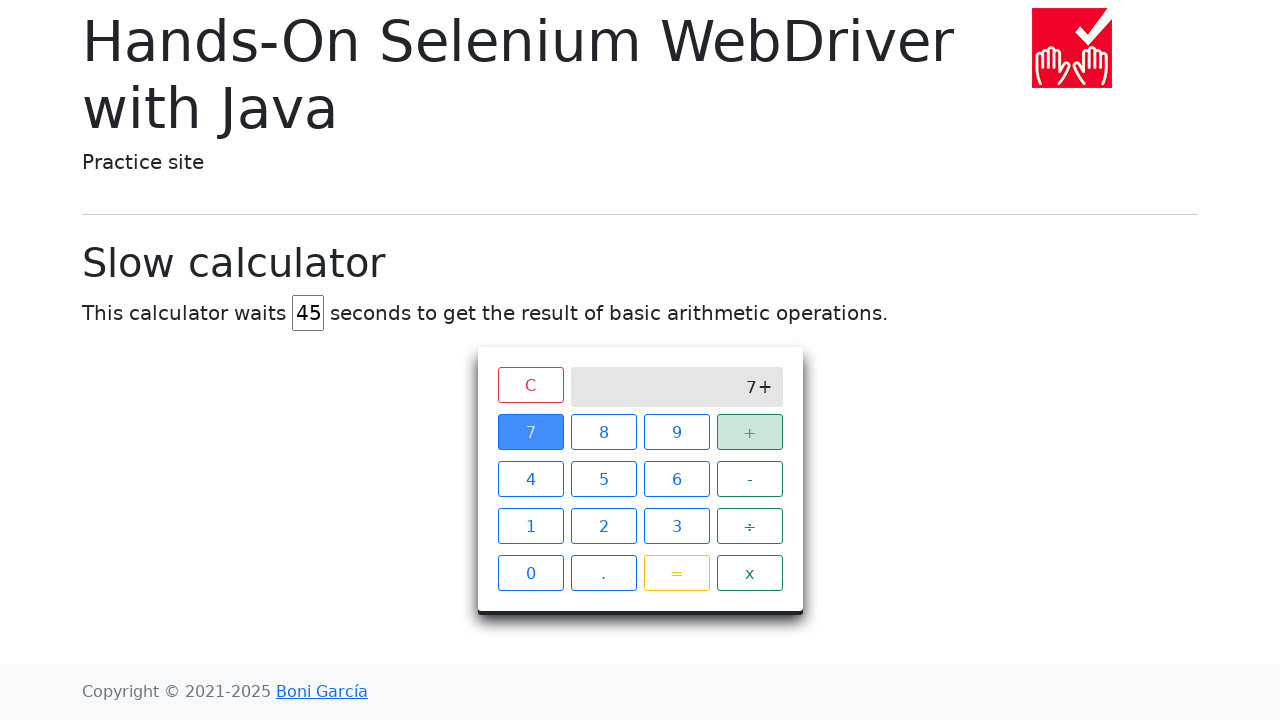

Clicked number 8 at (604, 432) on xpath=//span[text()='8']
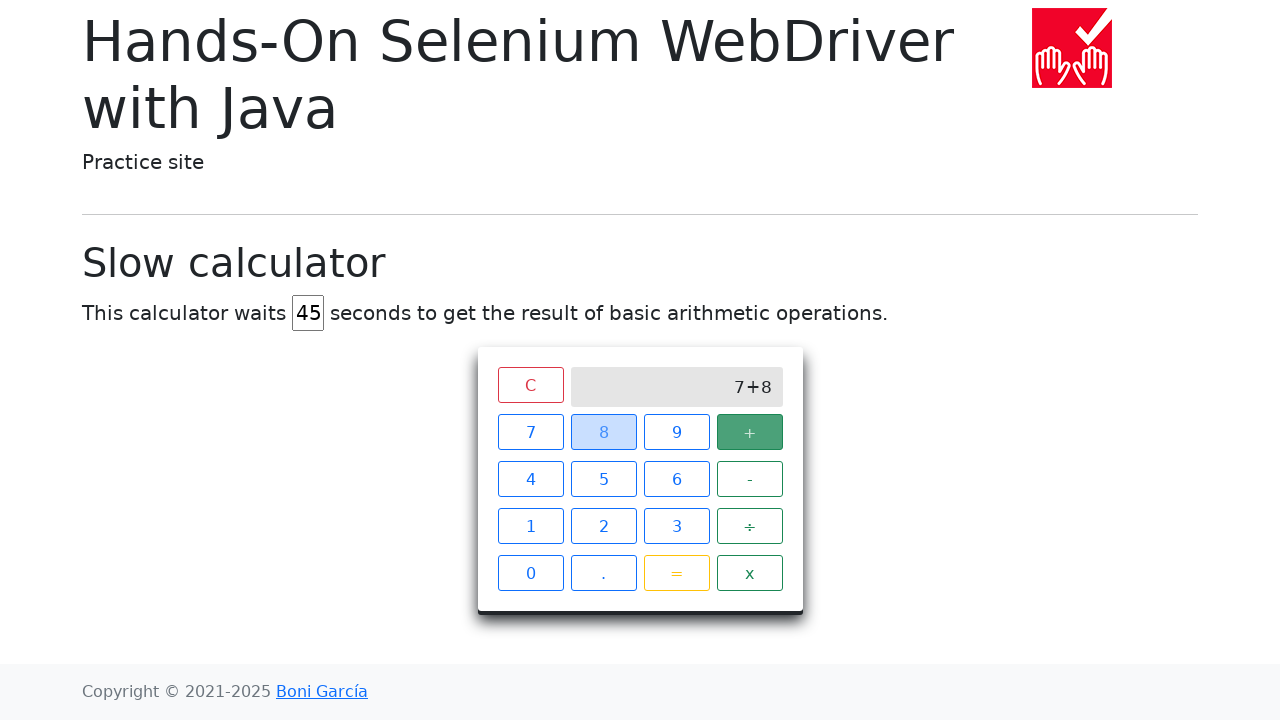

Clicked equals button at (676, 573) on xpath=//span[text()='=']
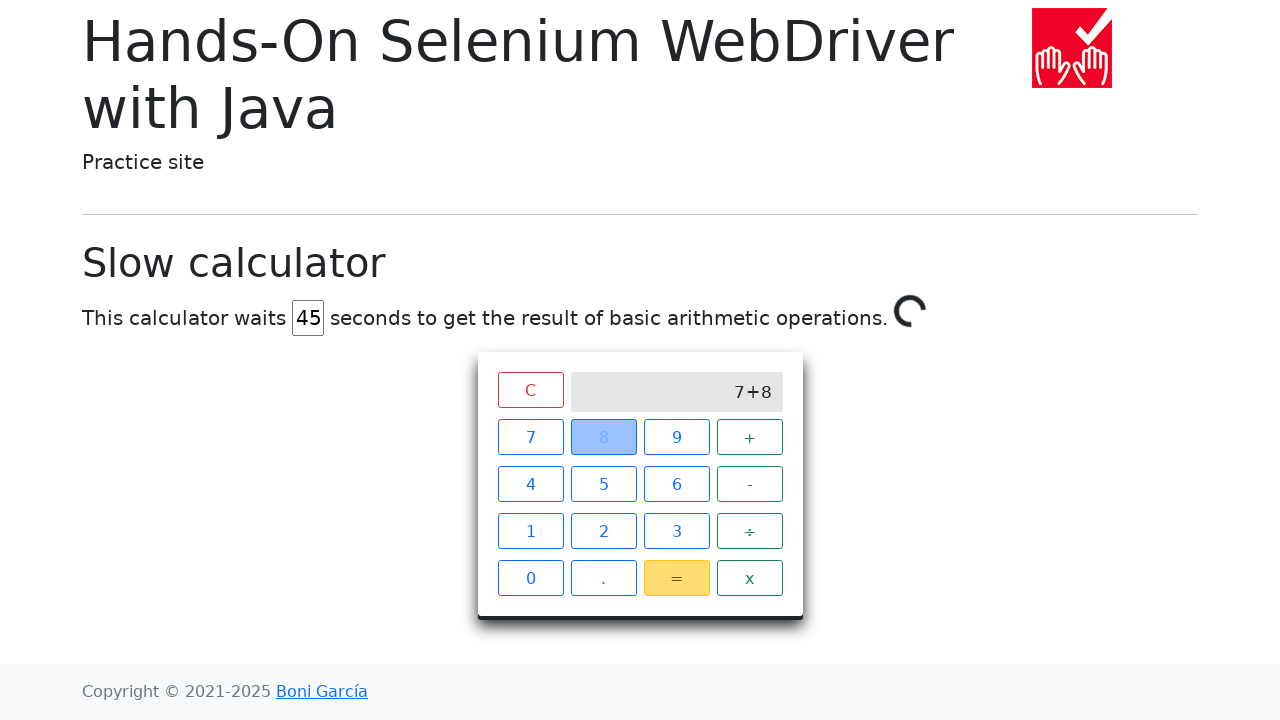

Result loaded (15 appeared on screen)
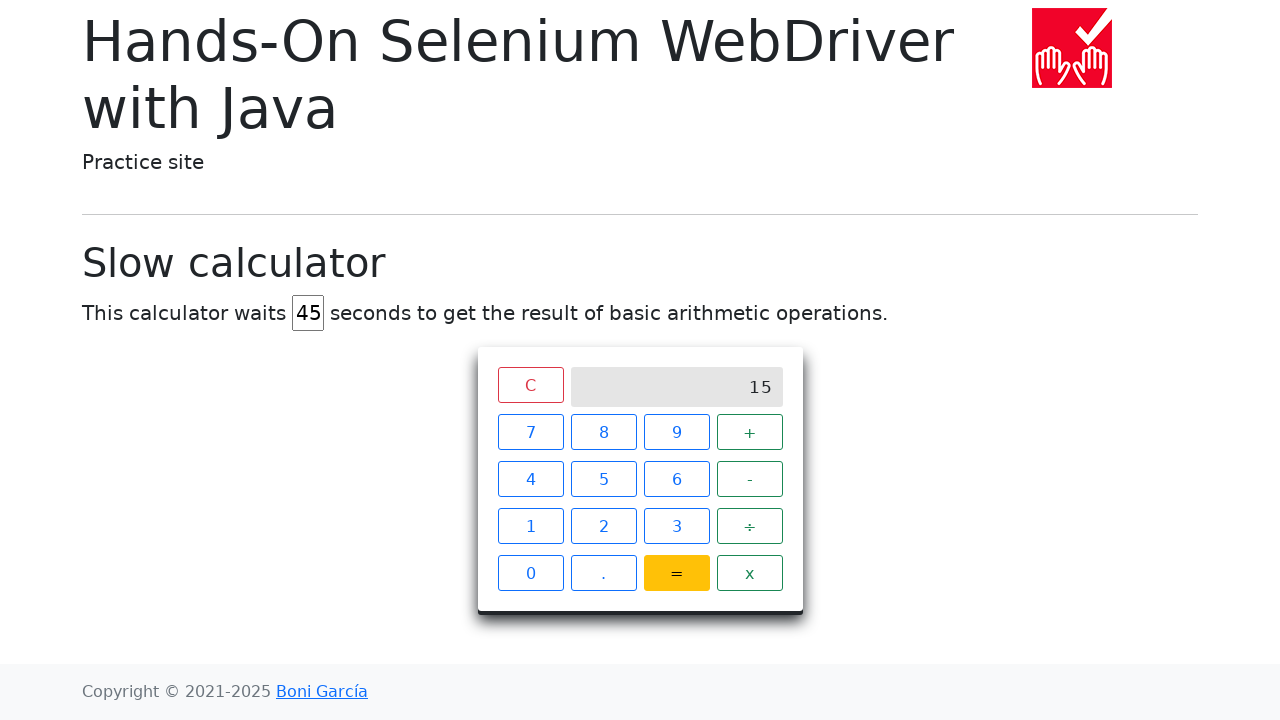

Retrieved result from calculator screen
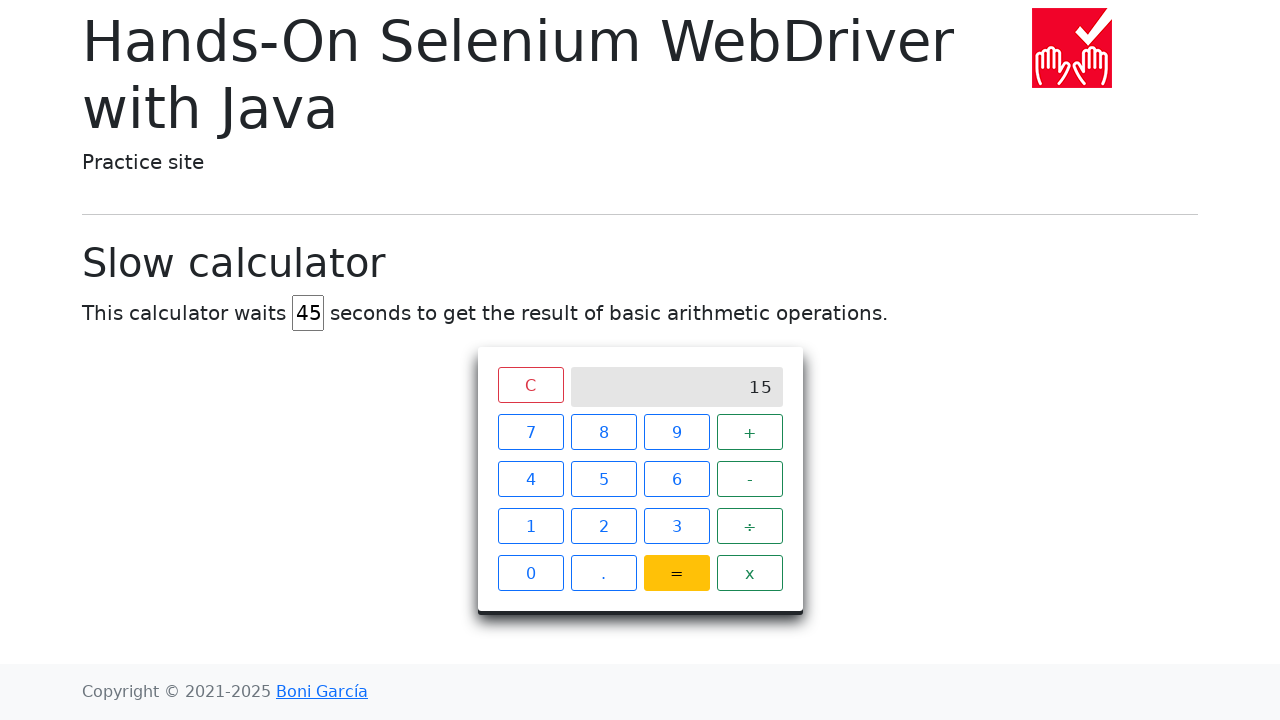

Verified calculation result equals 15
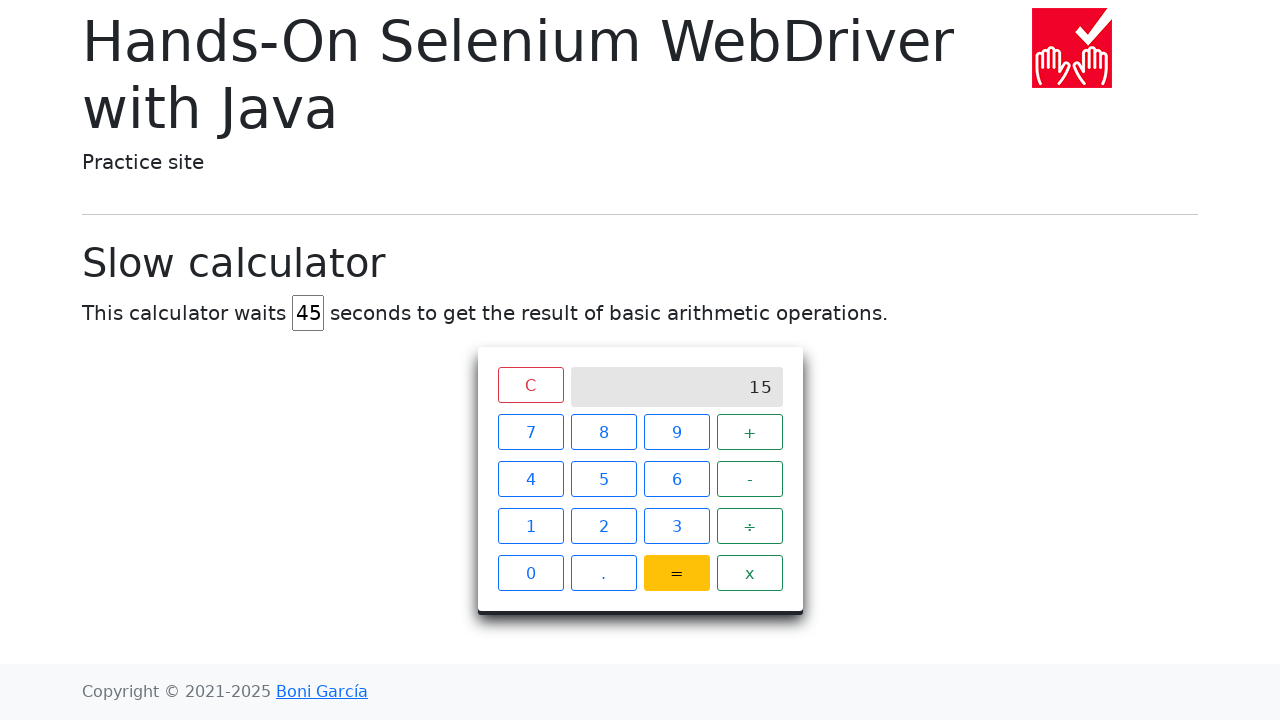

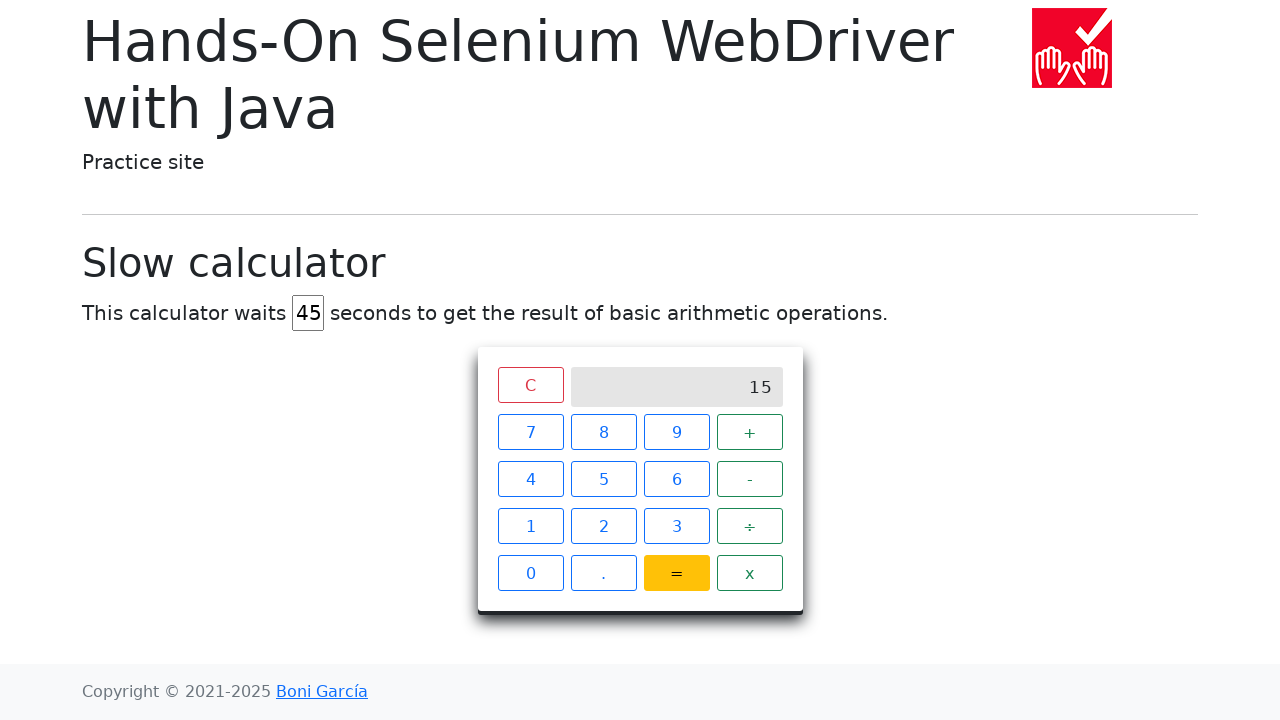